Verifies that the login page URL is correct after clicking the Form Authentication link

Starting URL: https://the-internet.herokuapp.com/

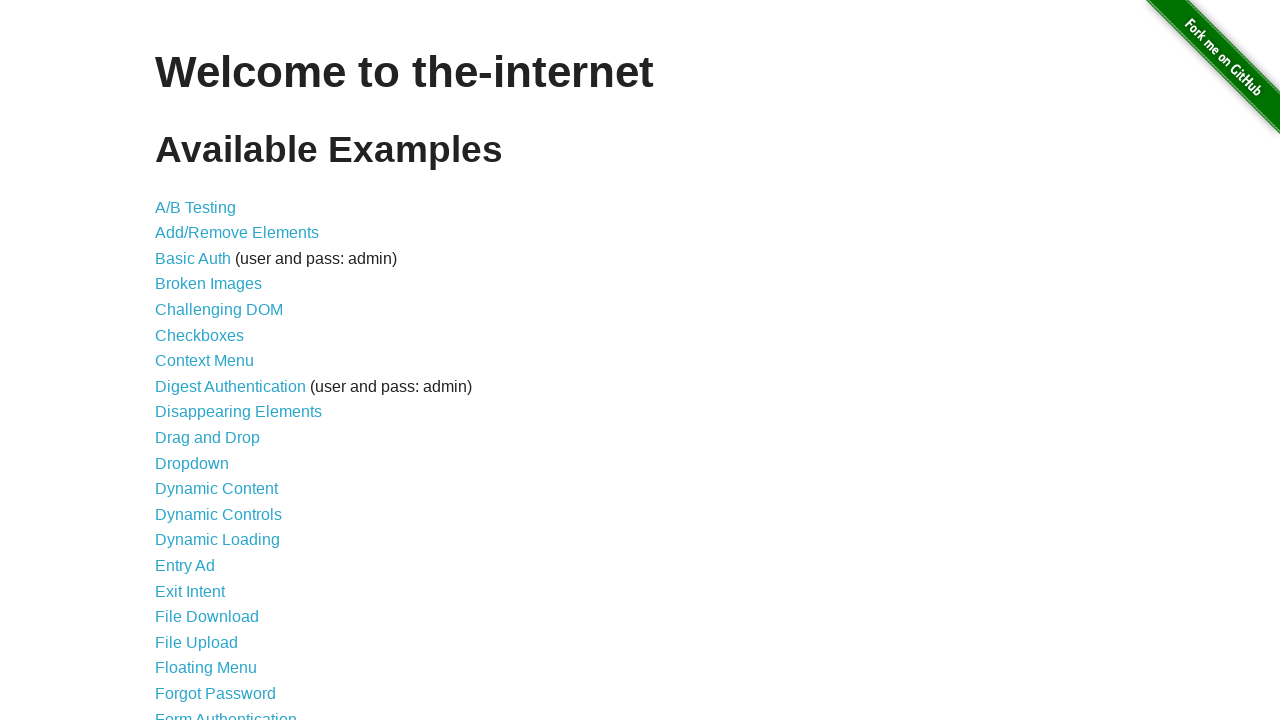

Navigated to the-internet.herokuapp.com home page
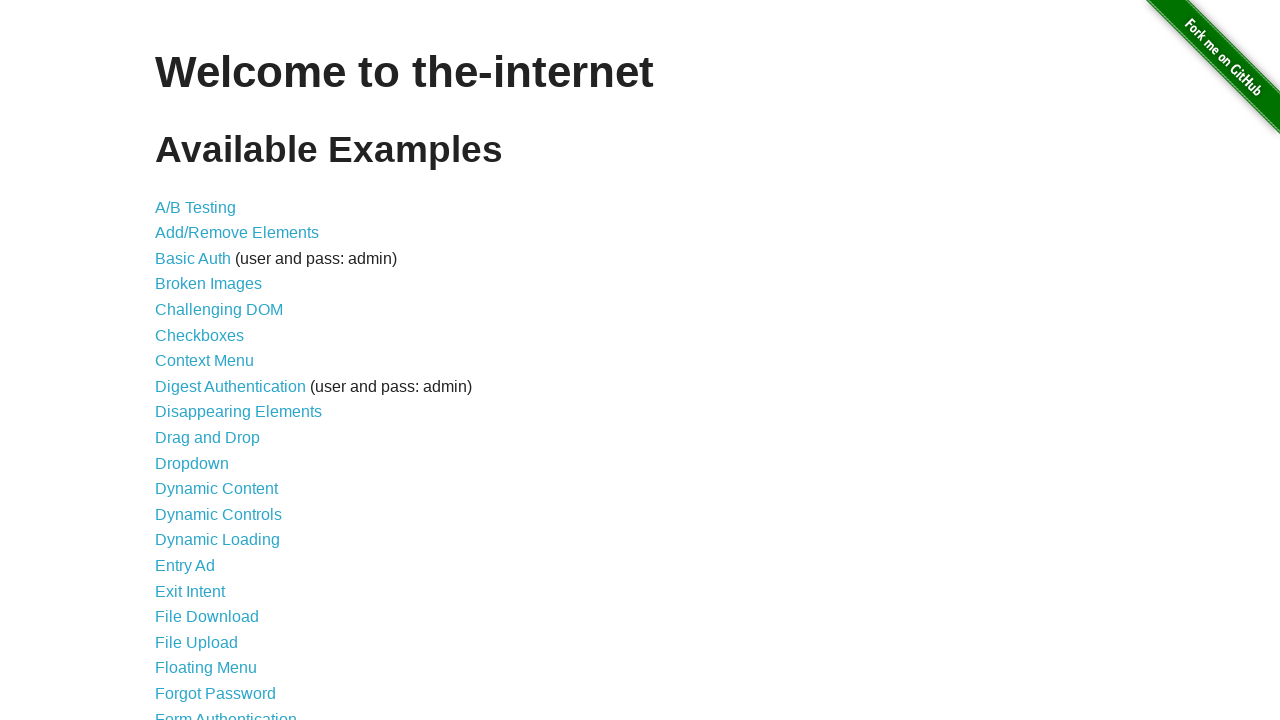

Clicked on Form Authentication link at (226, 712) on xpath=//a[text()="Form Authentication"]
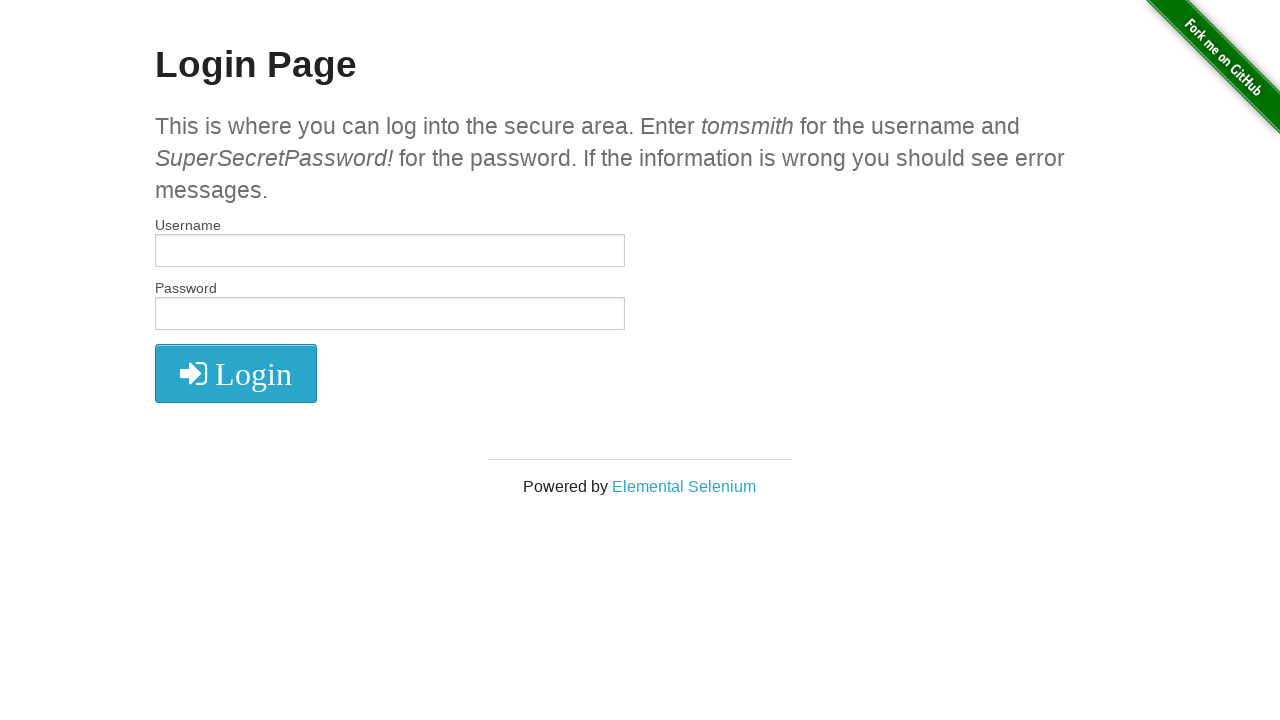

Verified login page URL is correct: https://the-internet.herokuapp.com/login
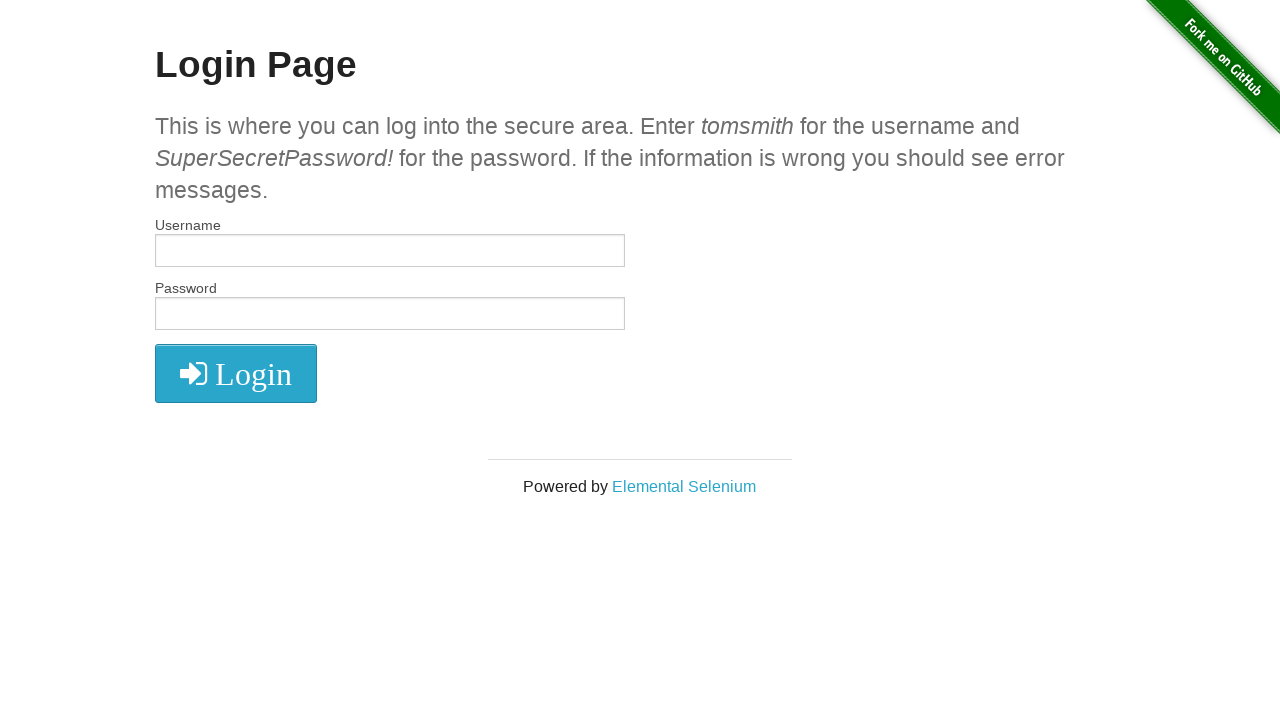

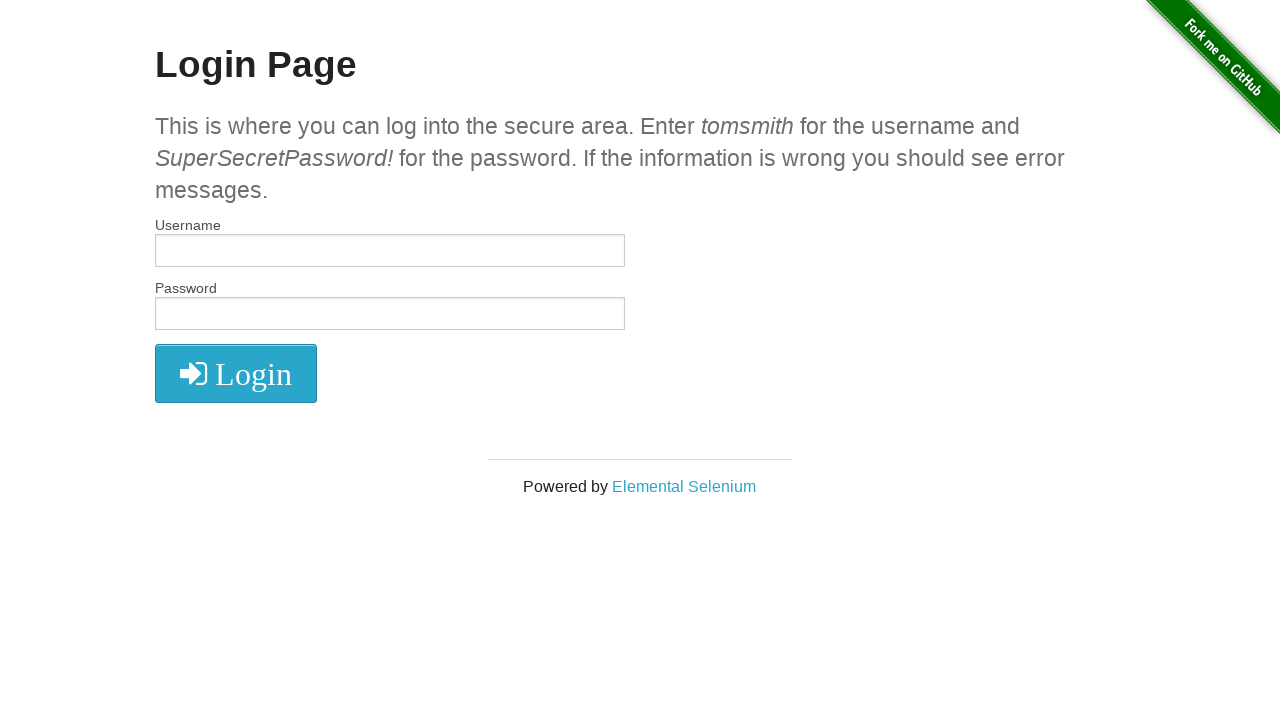